Tests JavaScript alert handling by clicking a button that triggers an alert and accepting it

Starting URL: https://the-internet.herokuapp.com/javascript_alerts

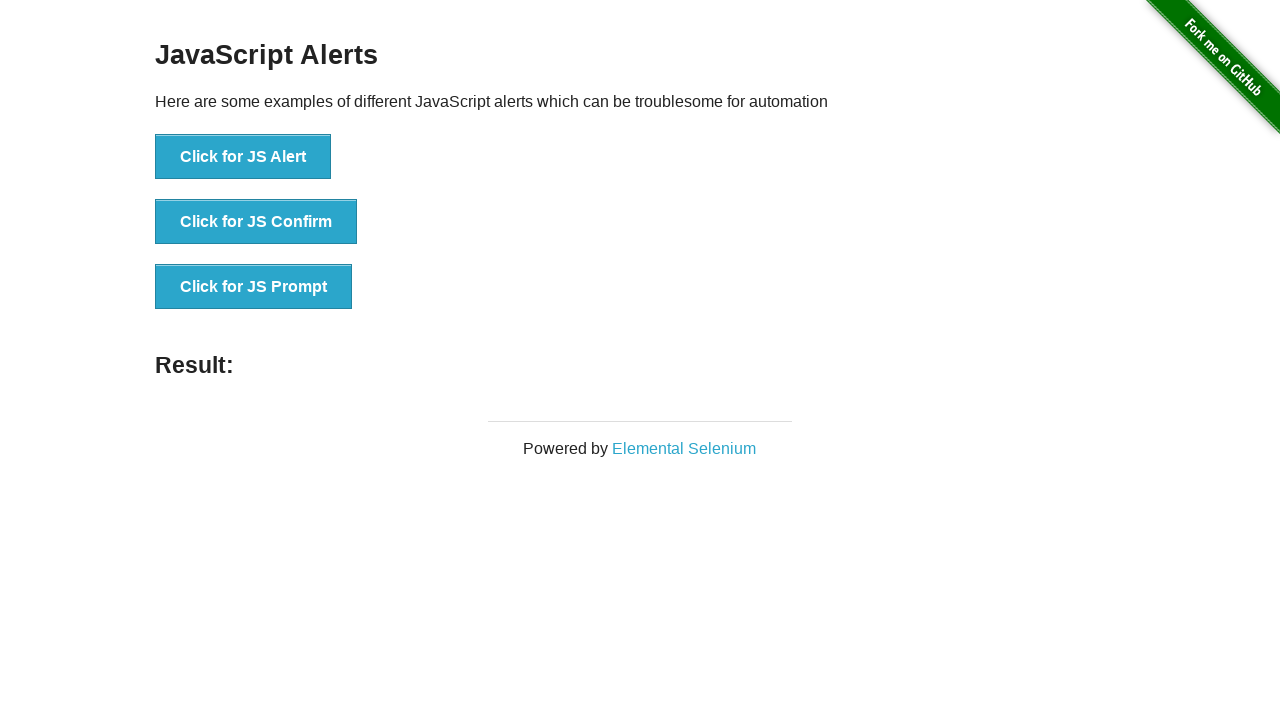

Clicked button to trigger JavaScript alert at (243, 157) on xpath=//button[text()='Click for JS Alert']
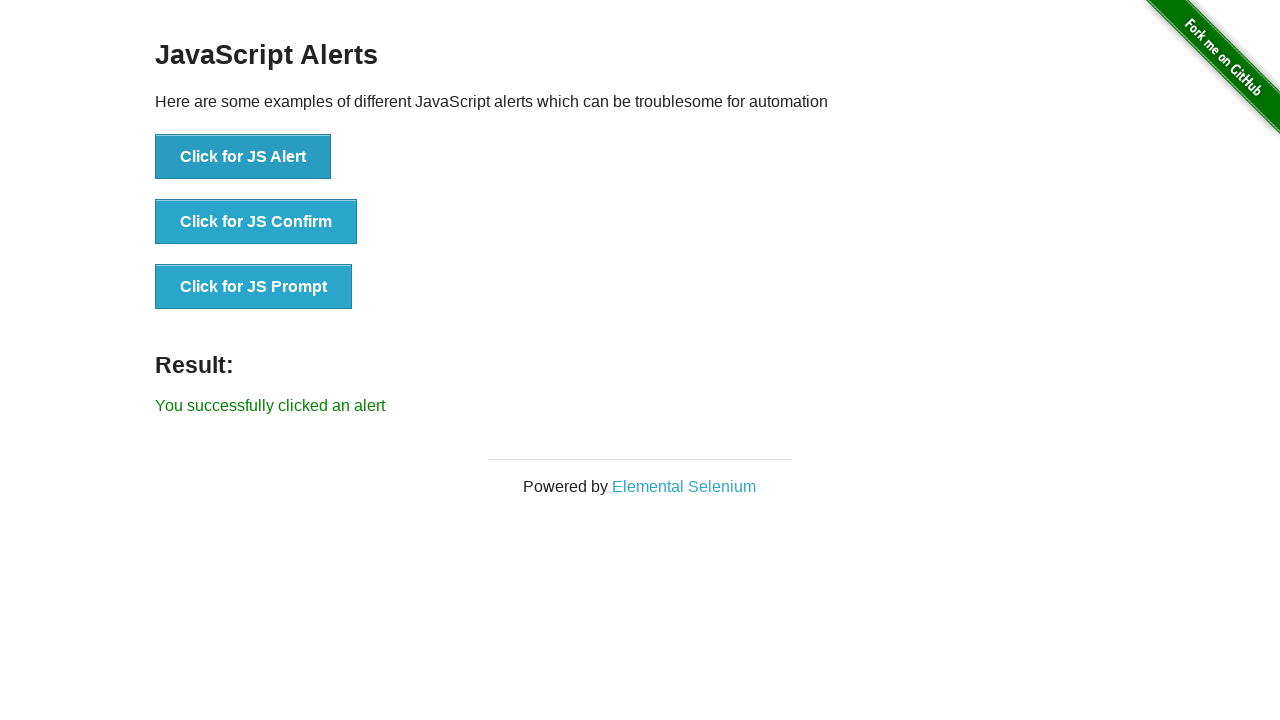

Set up dialog handler to auto-accept alerts
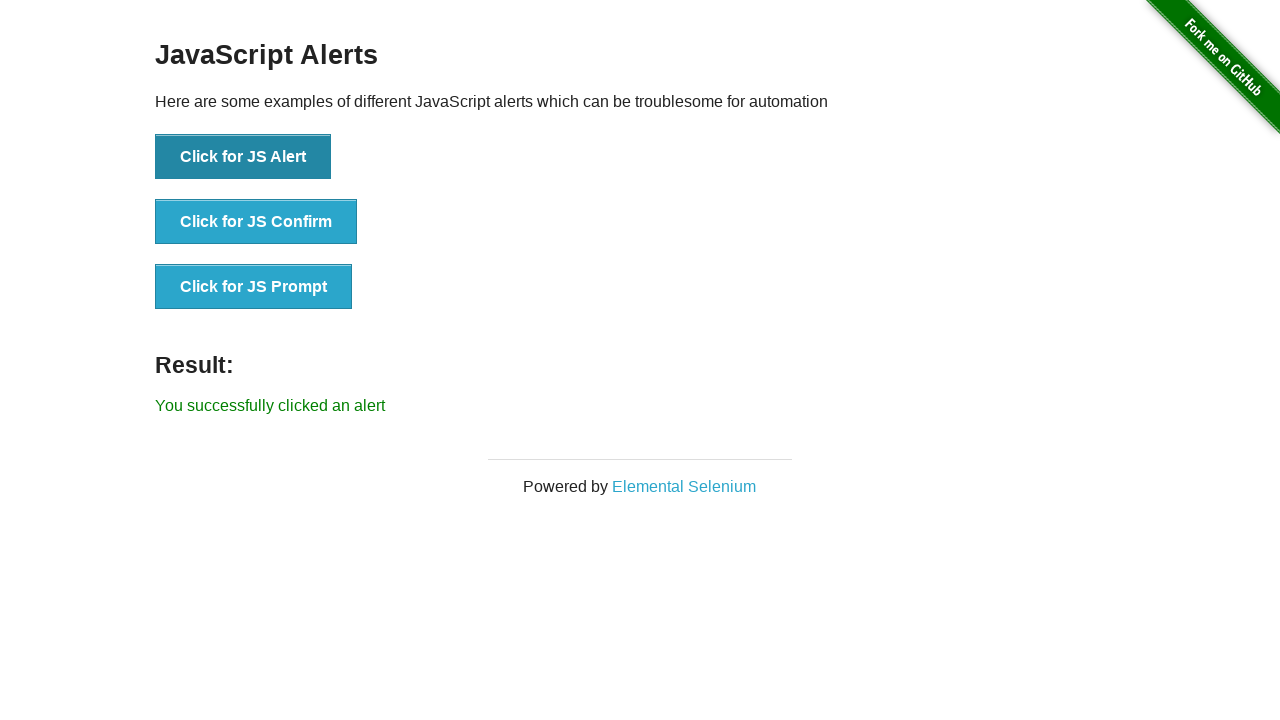

Clicked button to trigger alert again with handler active at (243, 157) on xpath=//button[text()='Click for JS Alert']
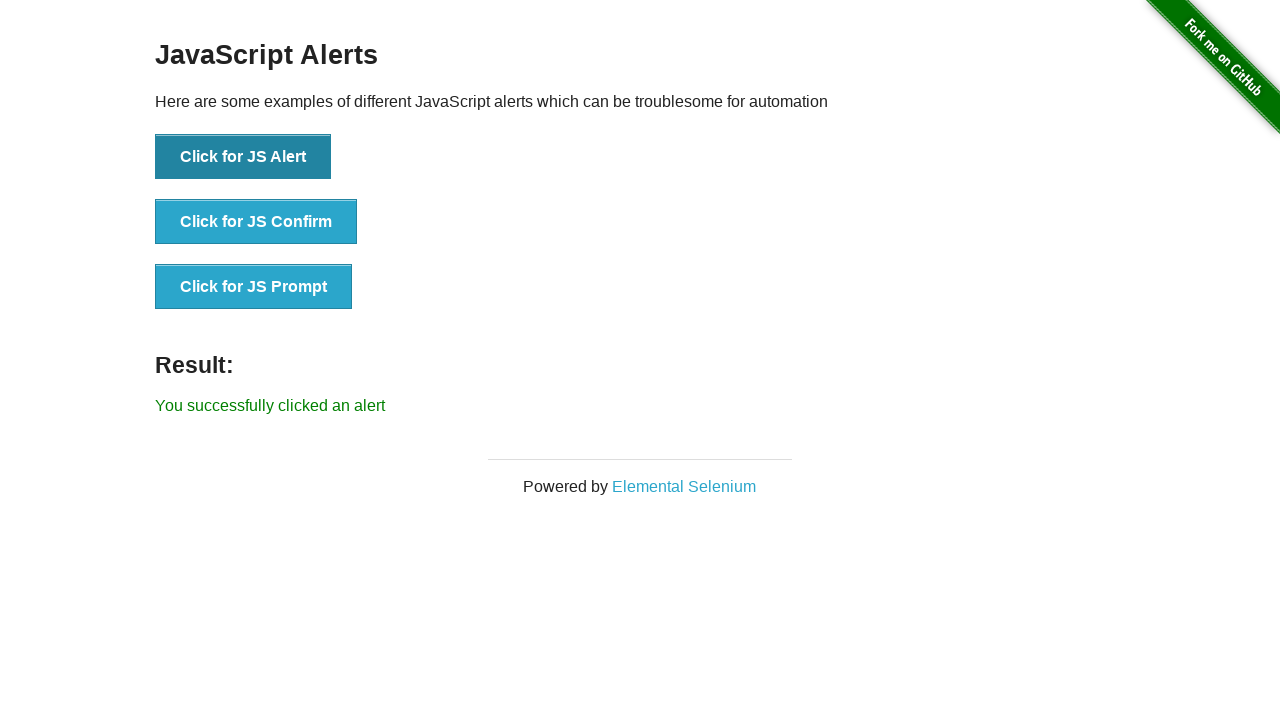

Result message appeared confirming alert was accepted
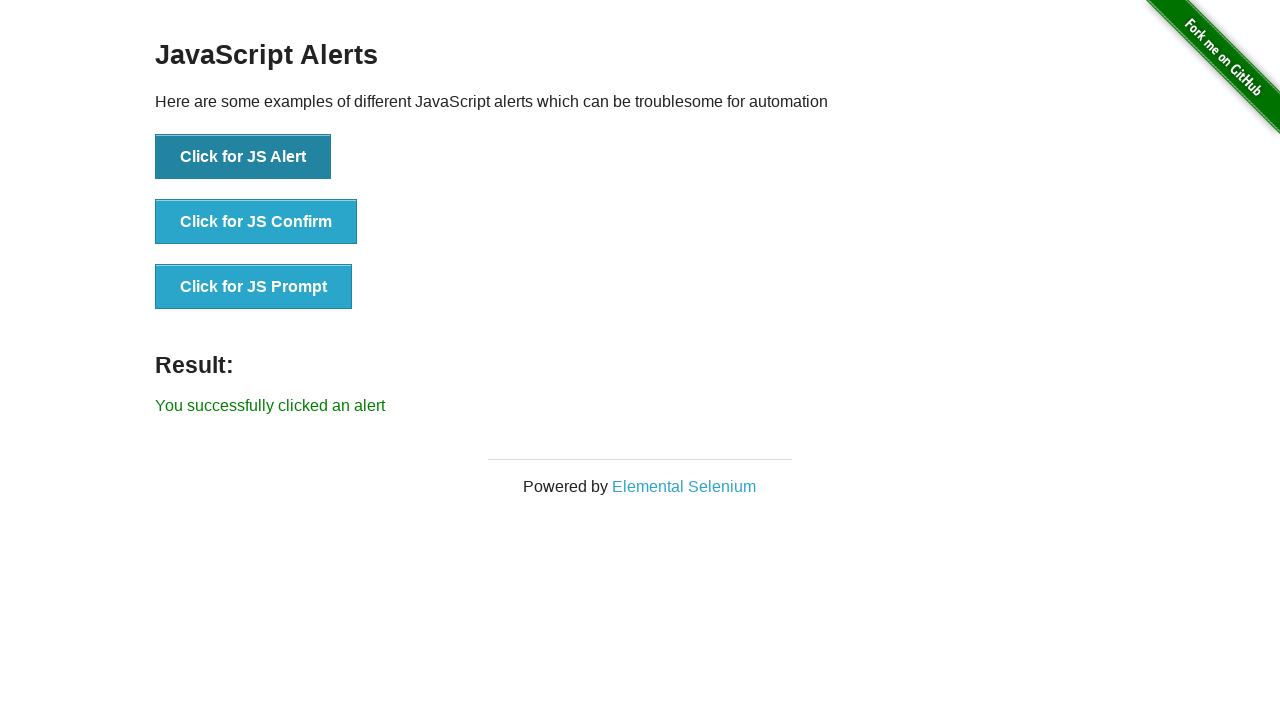

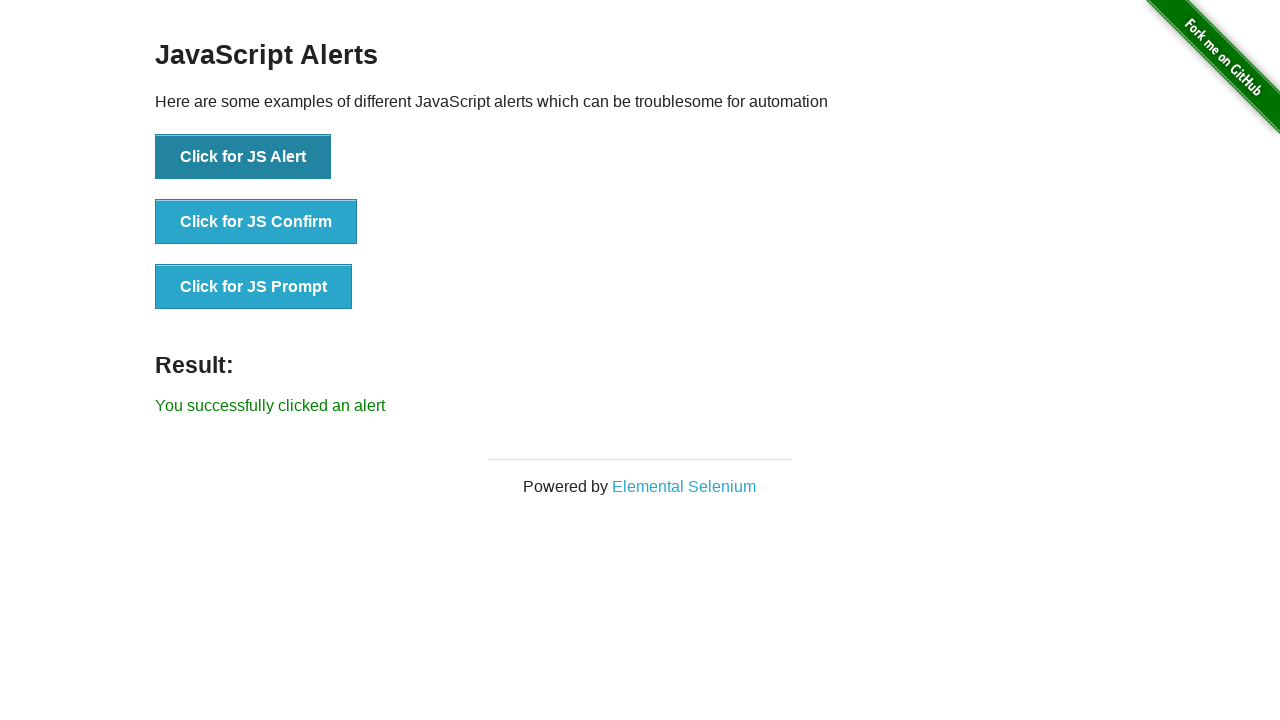